Tests the cow button click event by clicking the cow button and verifying that "Moo!" is displayed

Starting URL: https://practice-automation.com/click-events/

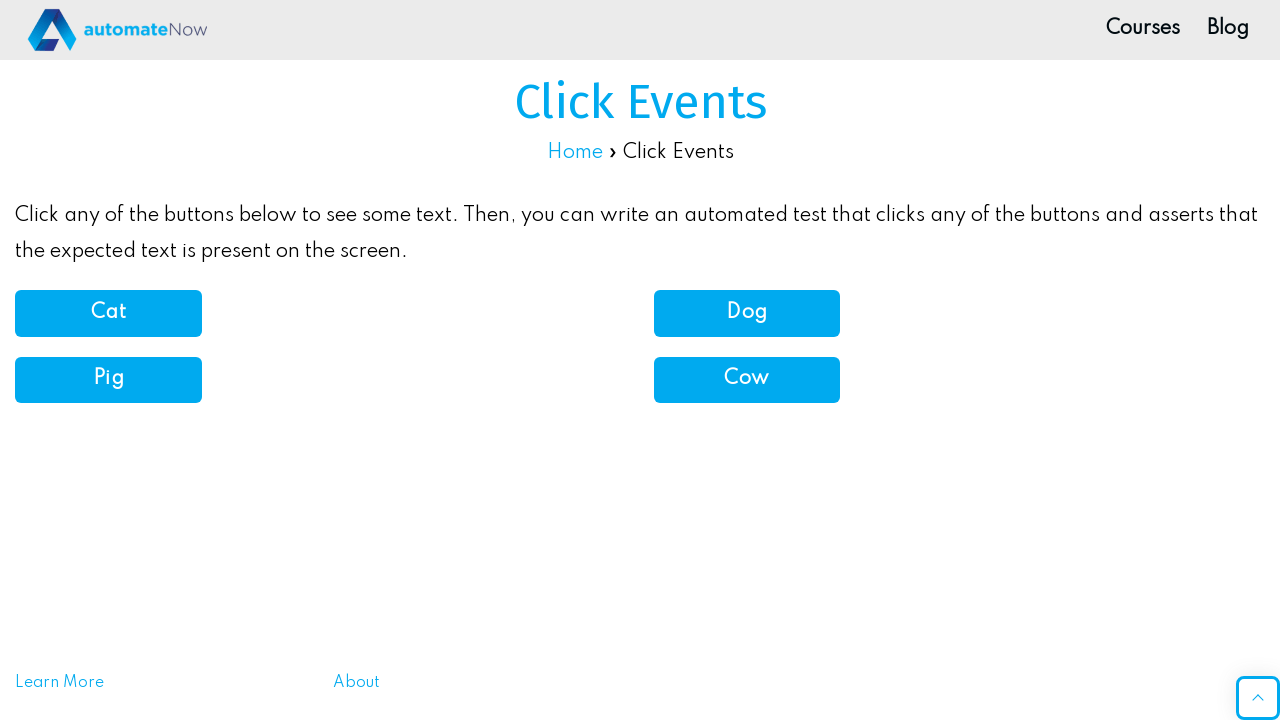

Clicked the cow button at (747, 380) on button[onclick='cowSound()']
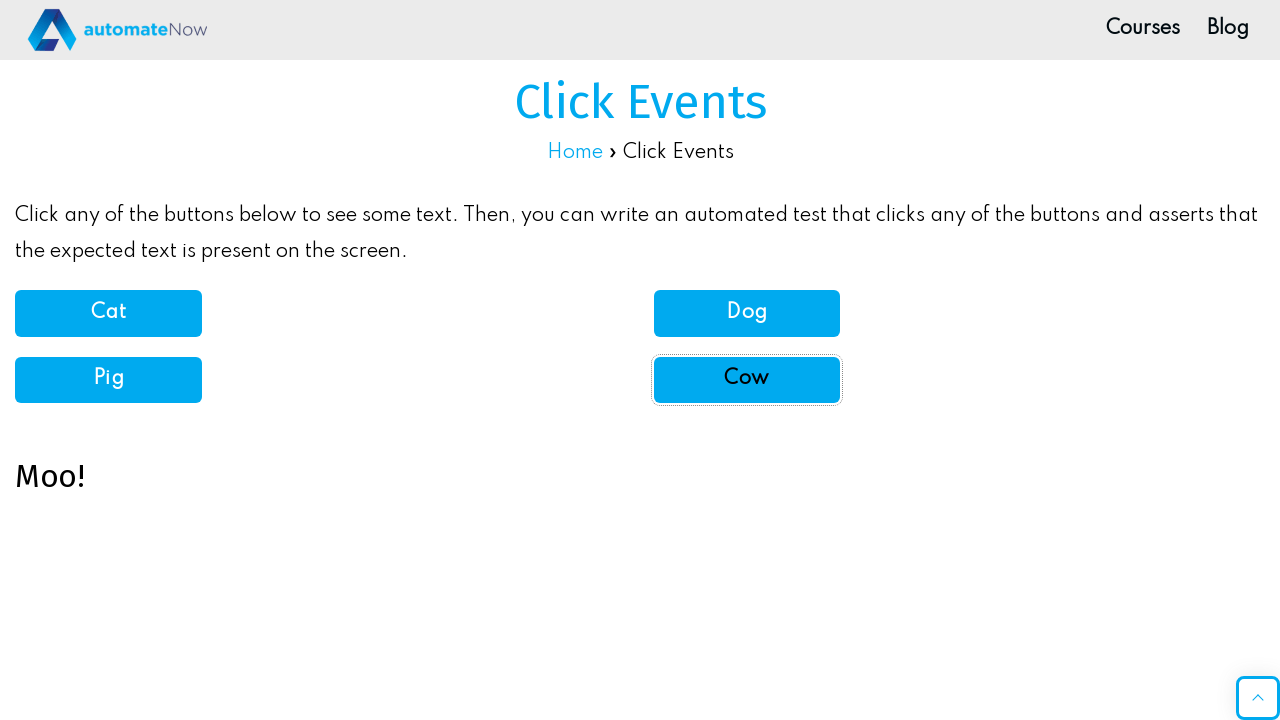

Waited for 'Moo!' message to appear
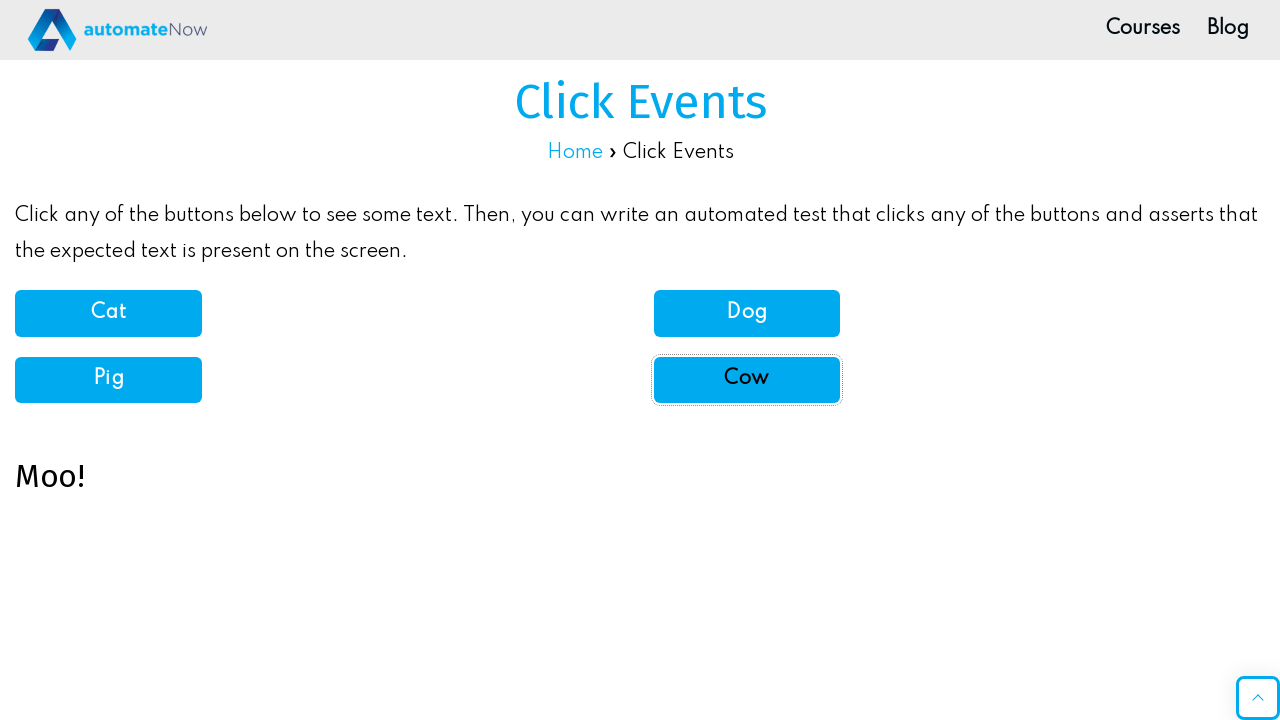

Verified 'Moo!' text is displayed
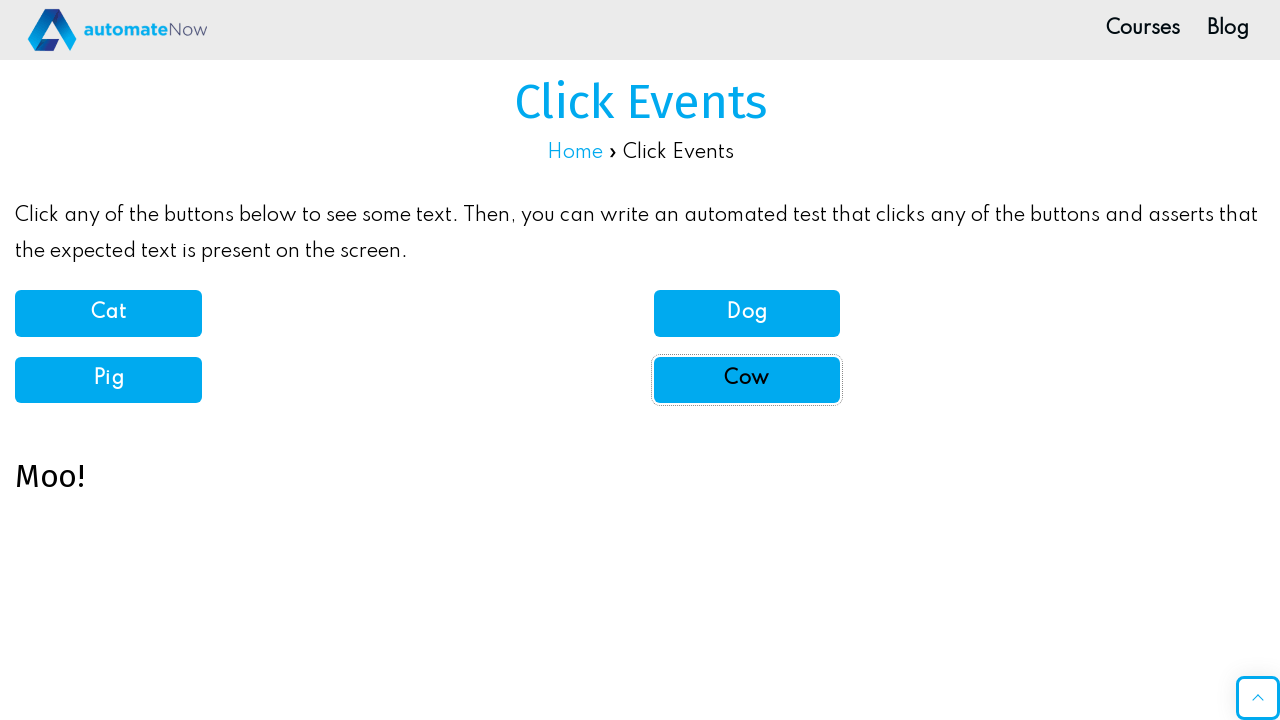

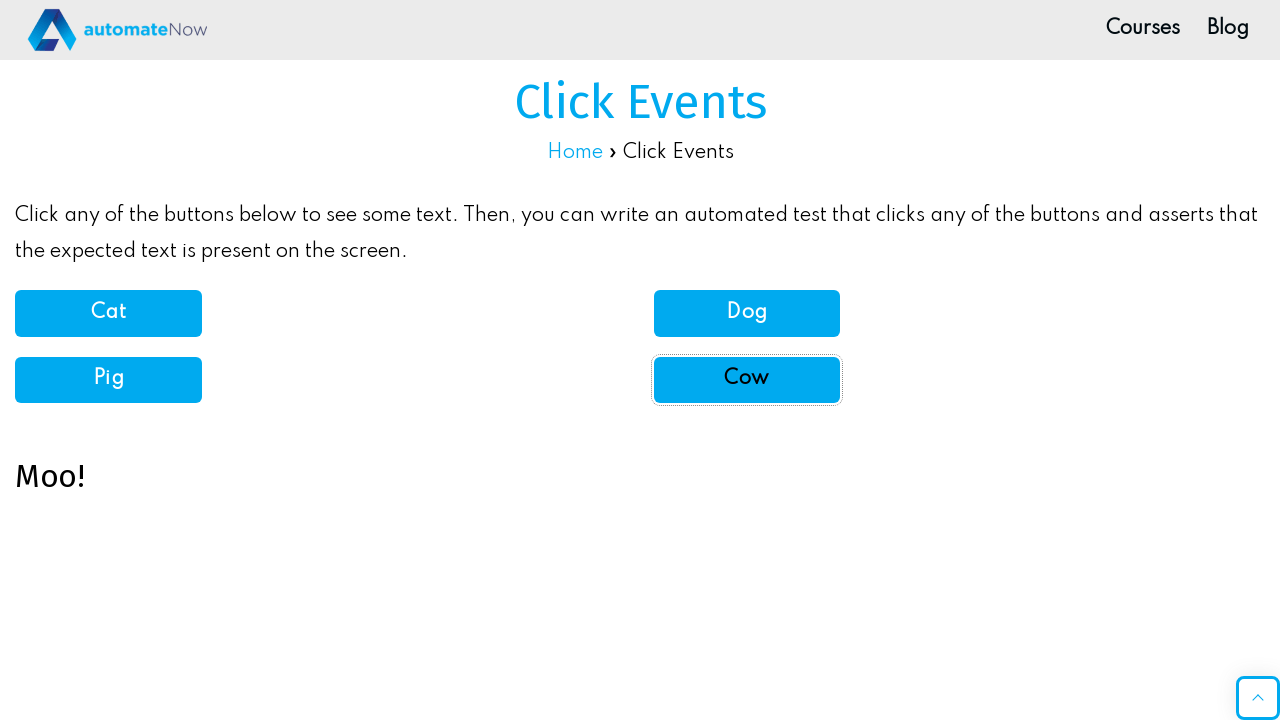